Tests consecutive property registration performance by registering 3 properties in sequence.

Starting URL: https://gma3561.github.io/The-realty_hasia/form.html

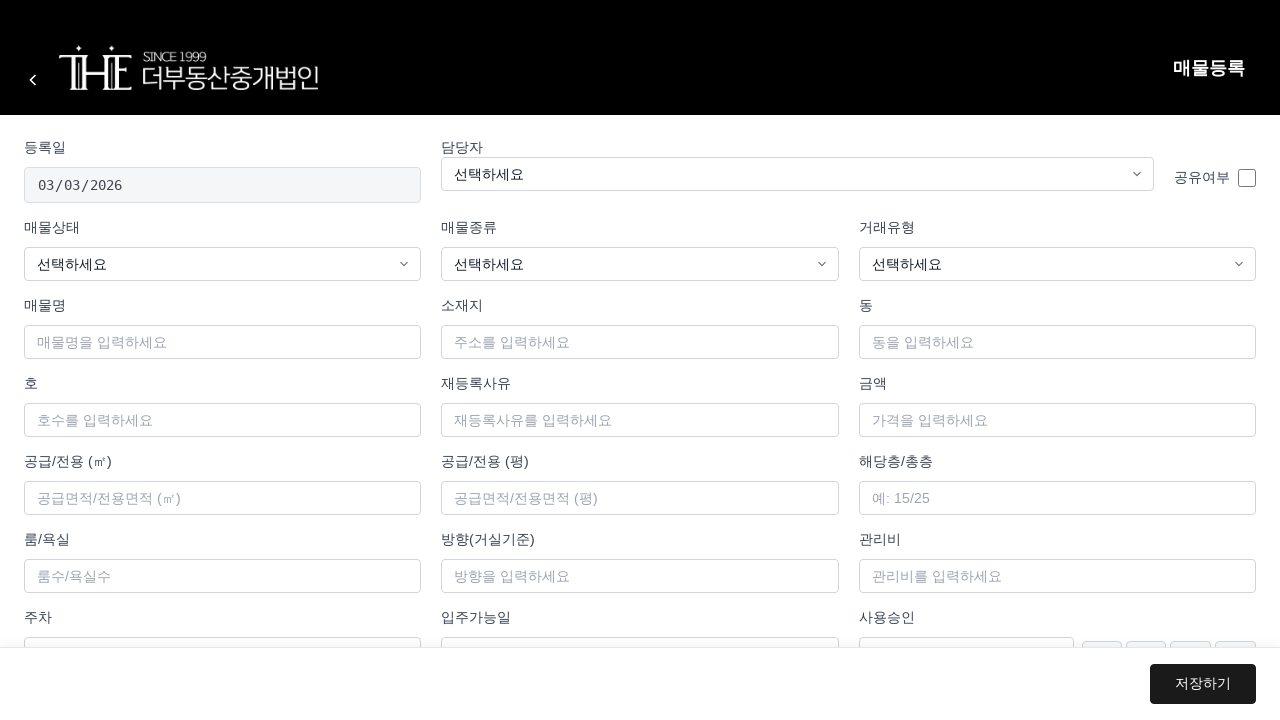

Set up dialog handler to auto-accept all dialogs
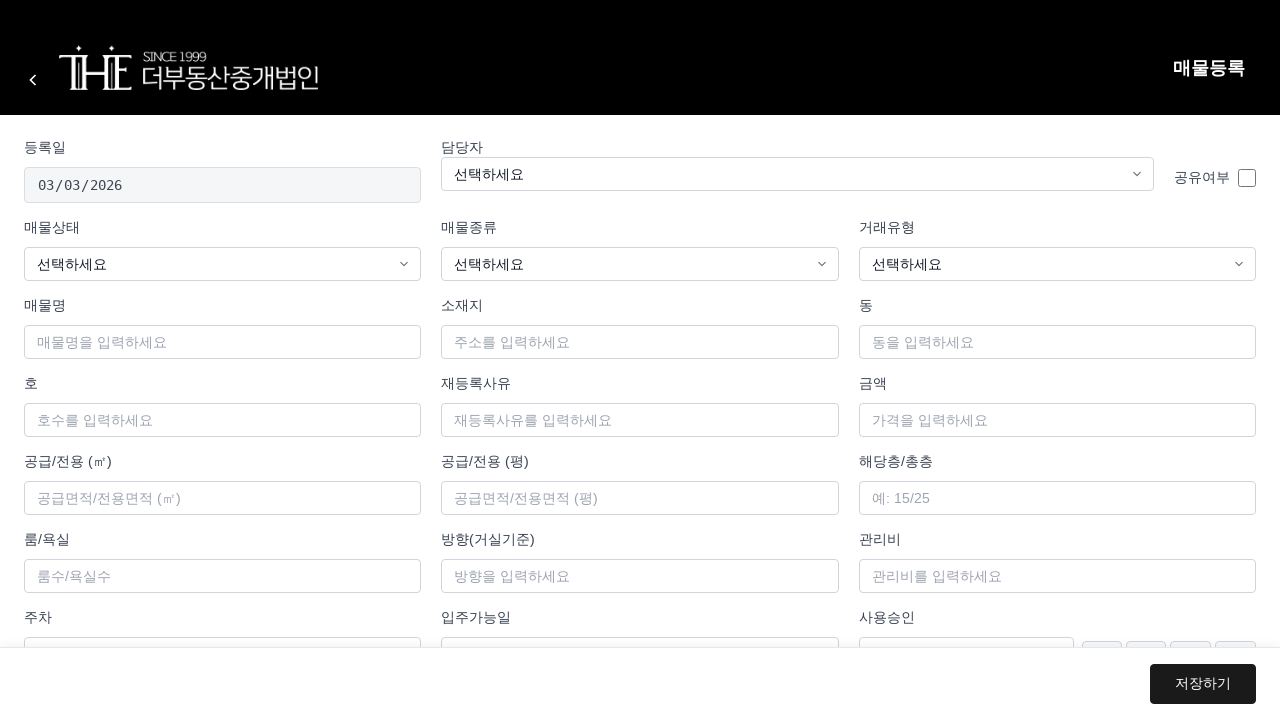

Navigated to property registration form (property 1/3)
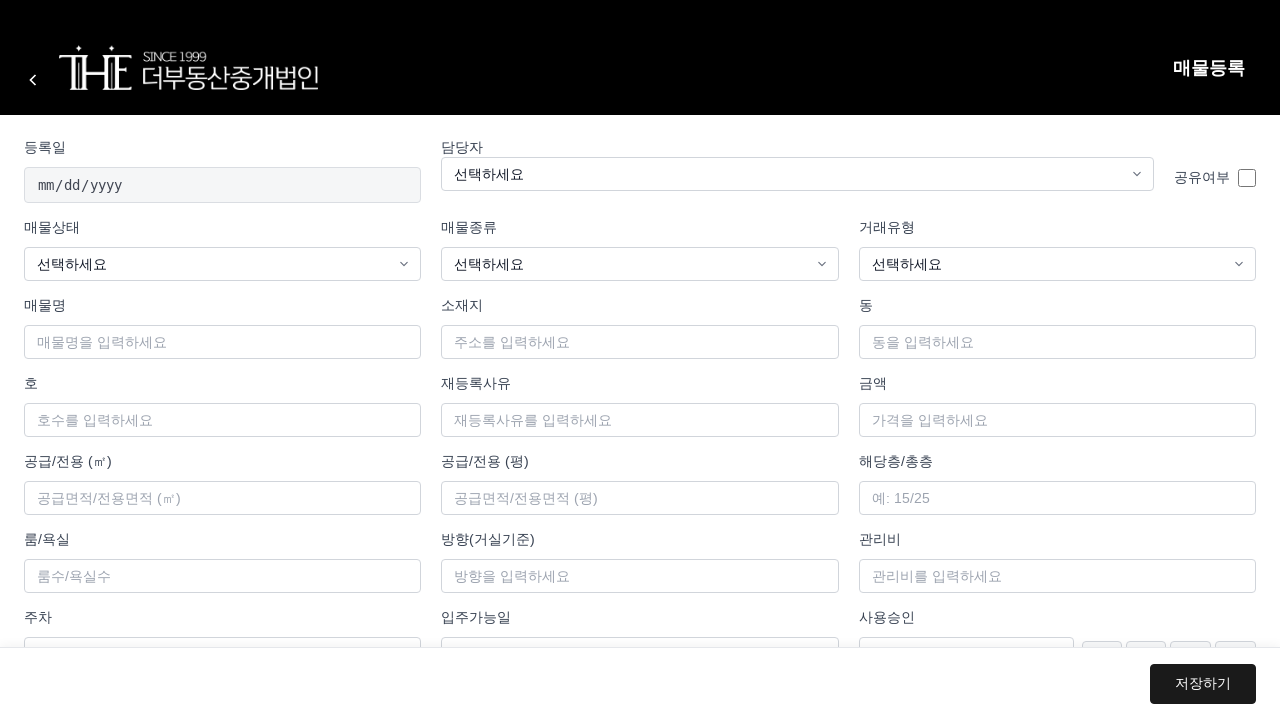

Form container loaded
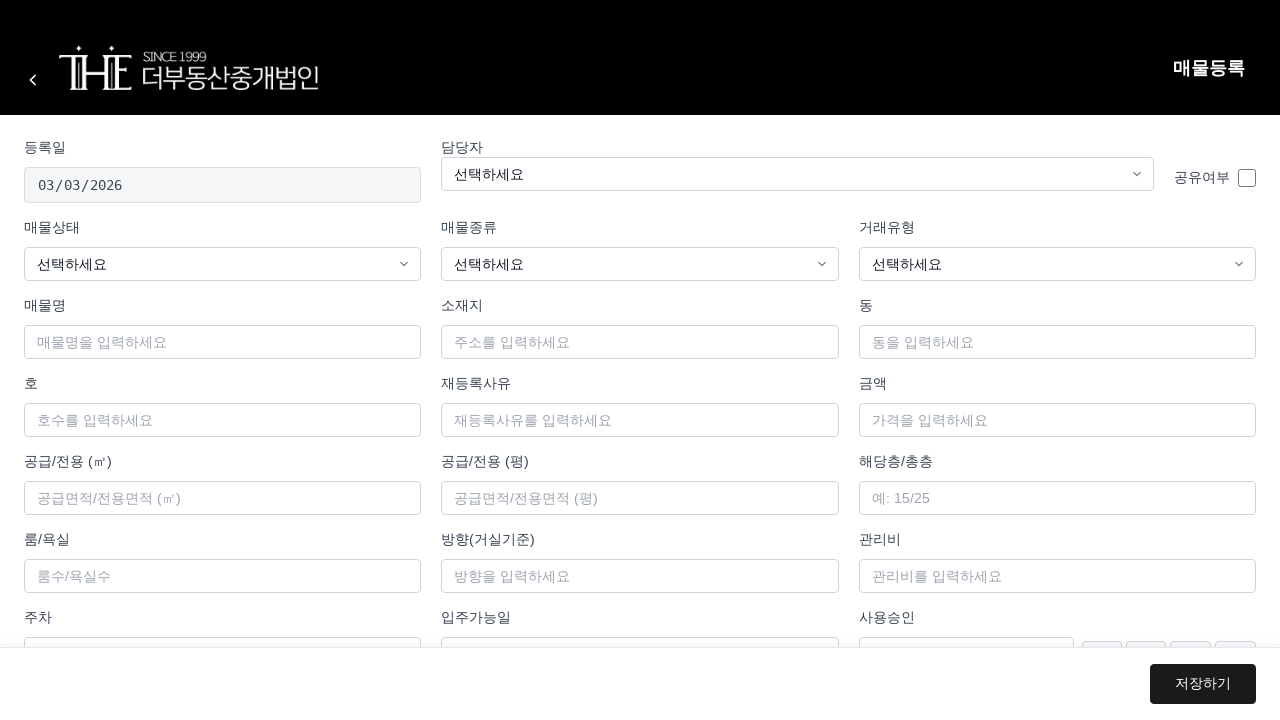

Filled property name: 성능테스트1_perf_111 on #propertyName
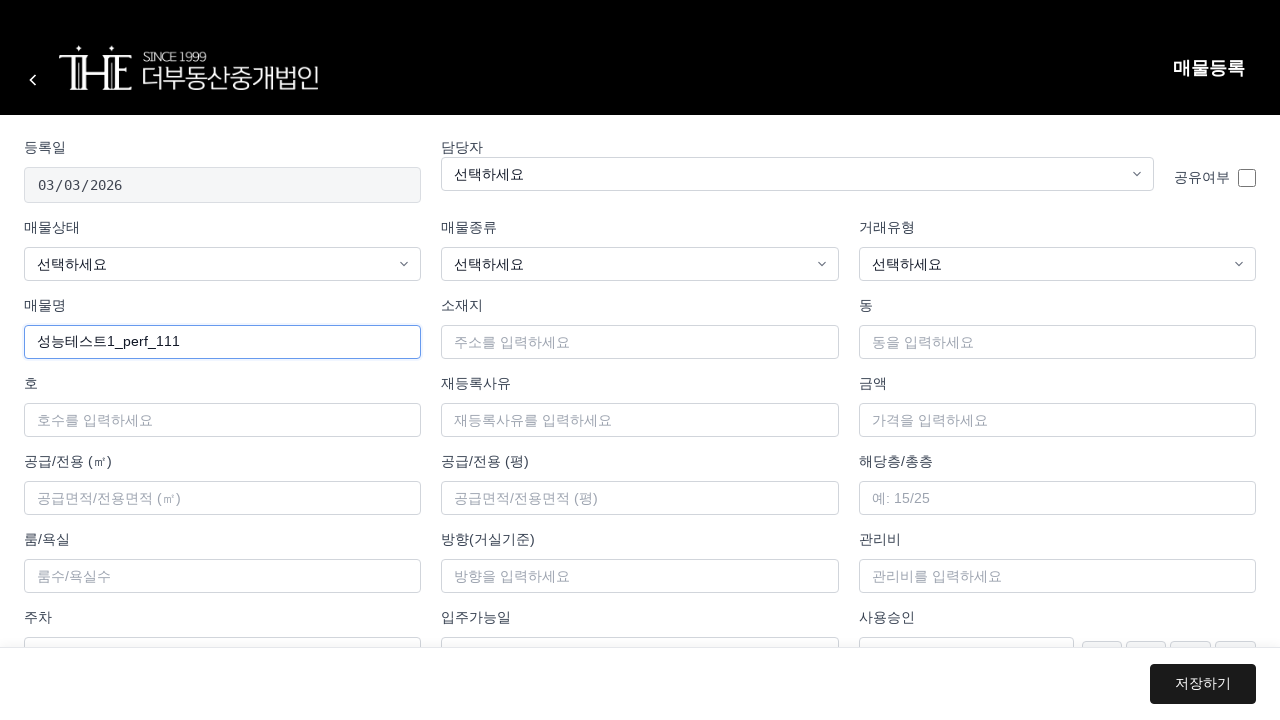

Selected manager: 김규민 on #manager
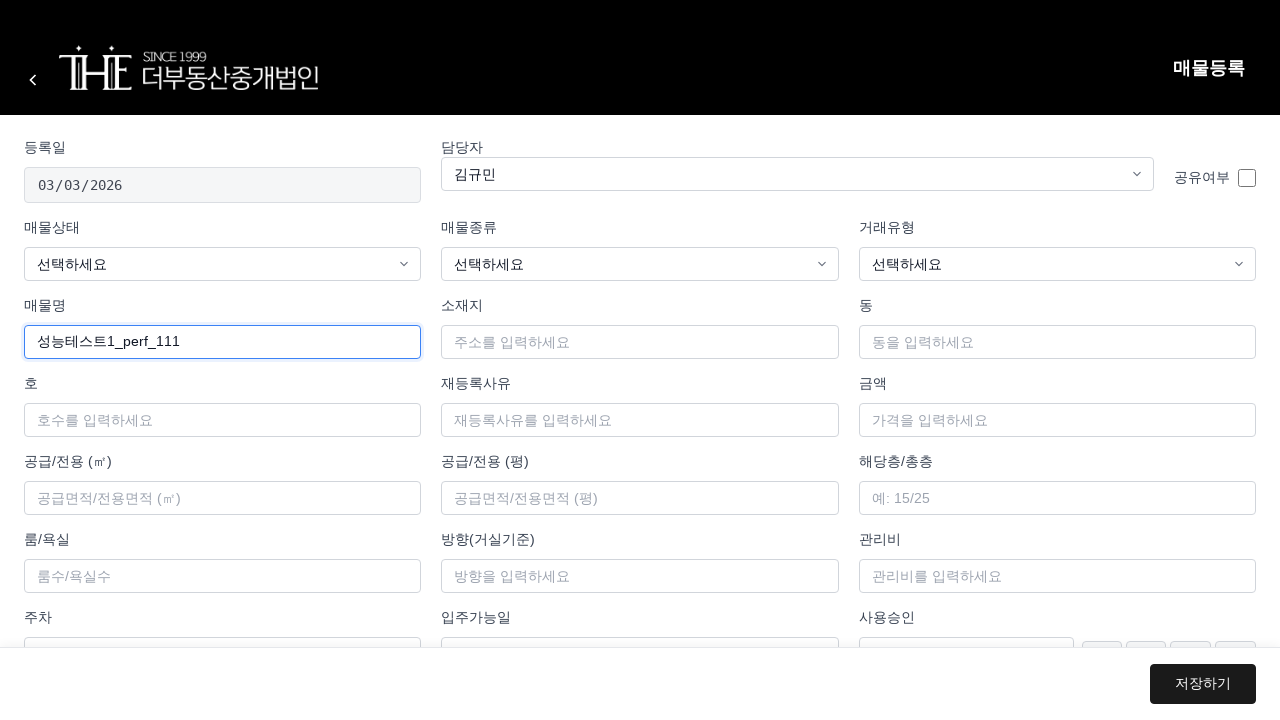

Selected status: 거래가능 on #status
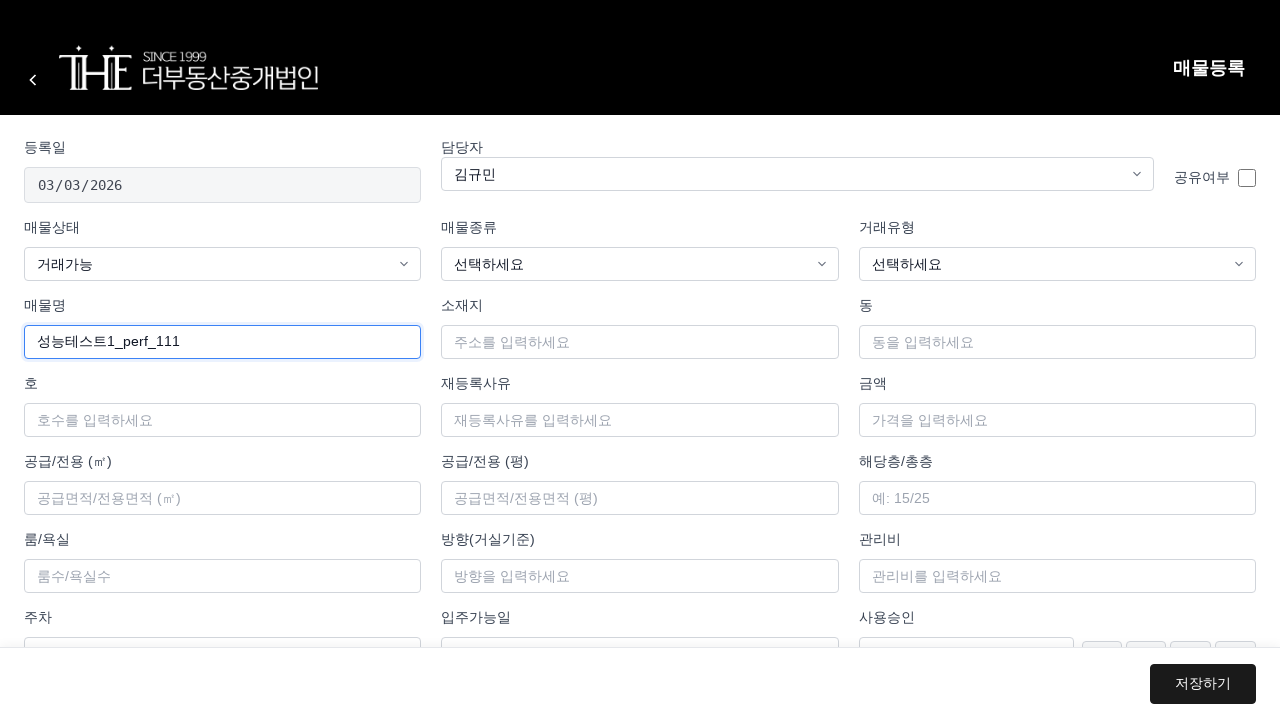

Selected property type: 아파트 on #propertyType
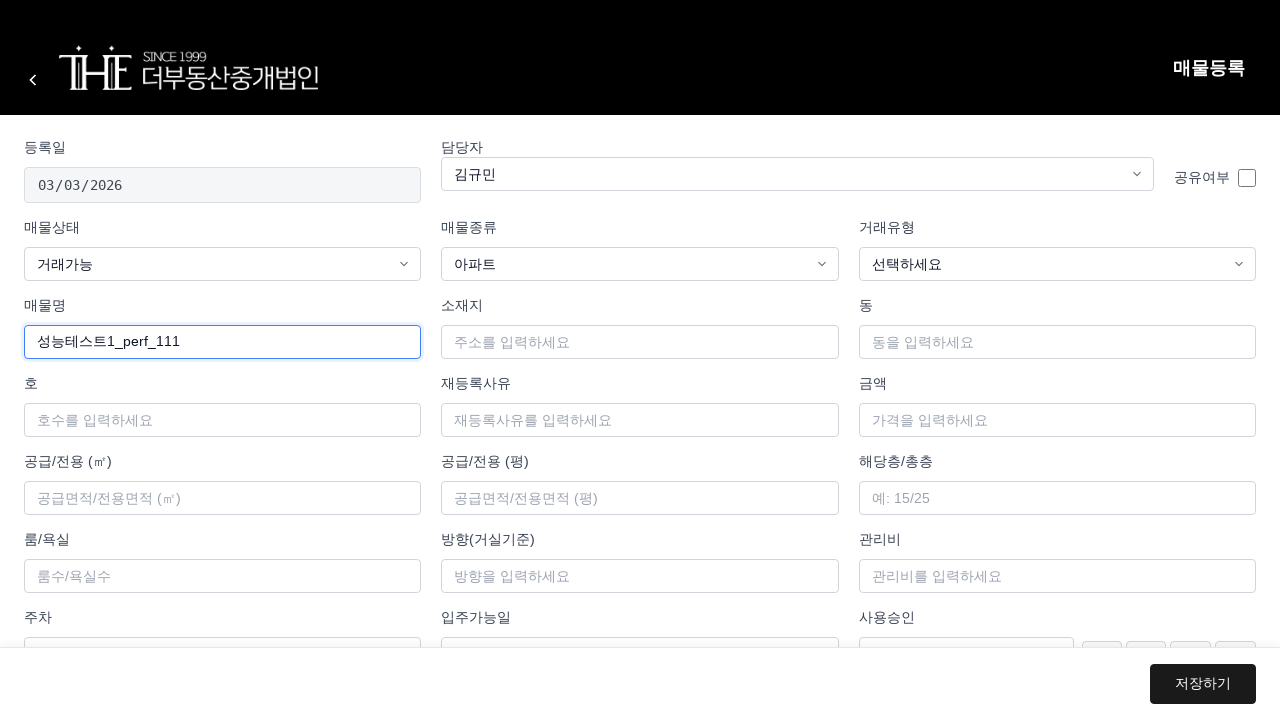

Selected trade type: 매매 on #tradeType
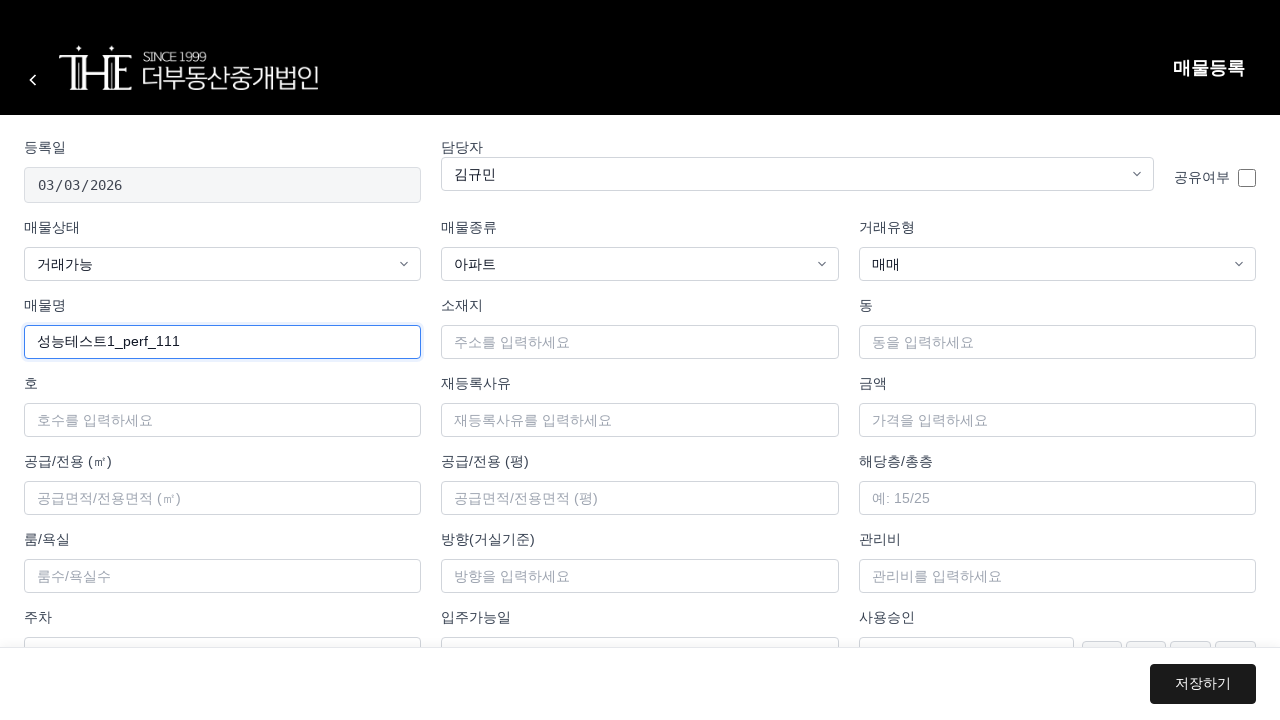

Filled address: 서울시 성능구 테스트동 1번지 on #address
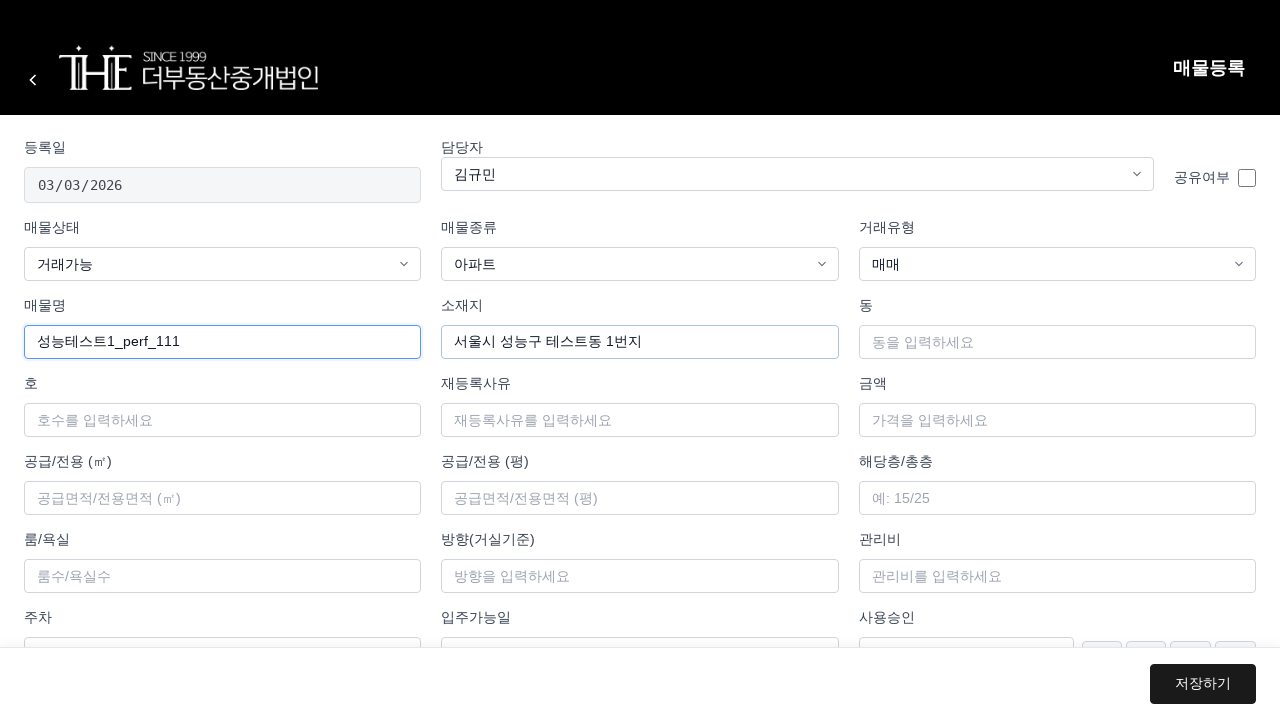

Filled price: 20,000 on #price
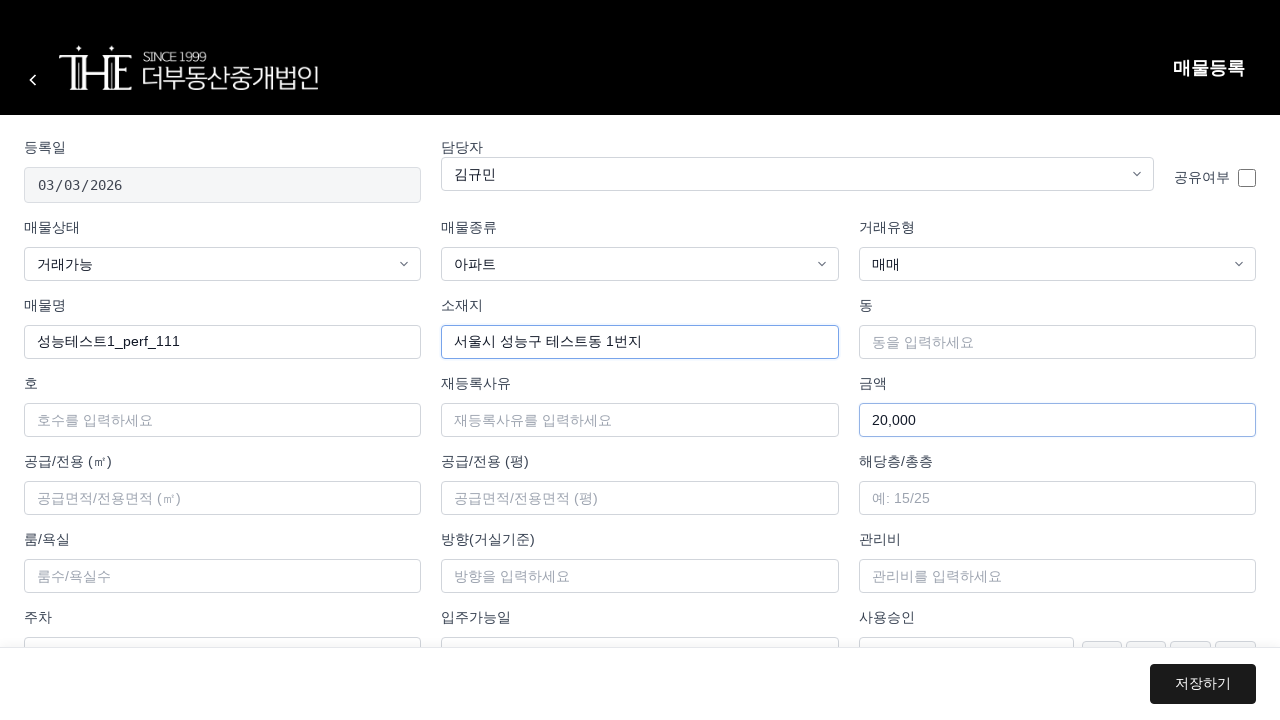

Clicked save button for property 1 at (1203, 684) on .btn-save
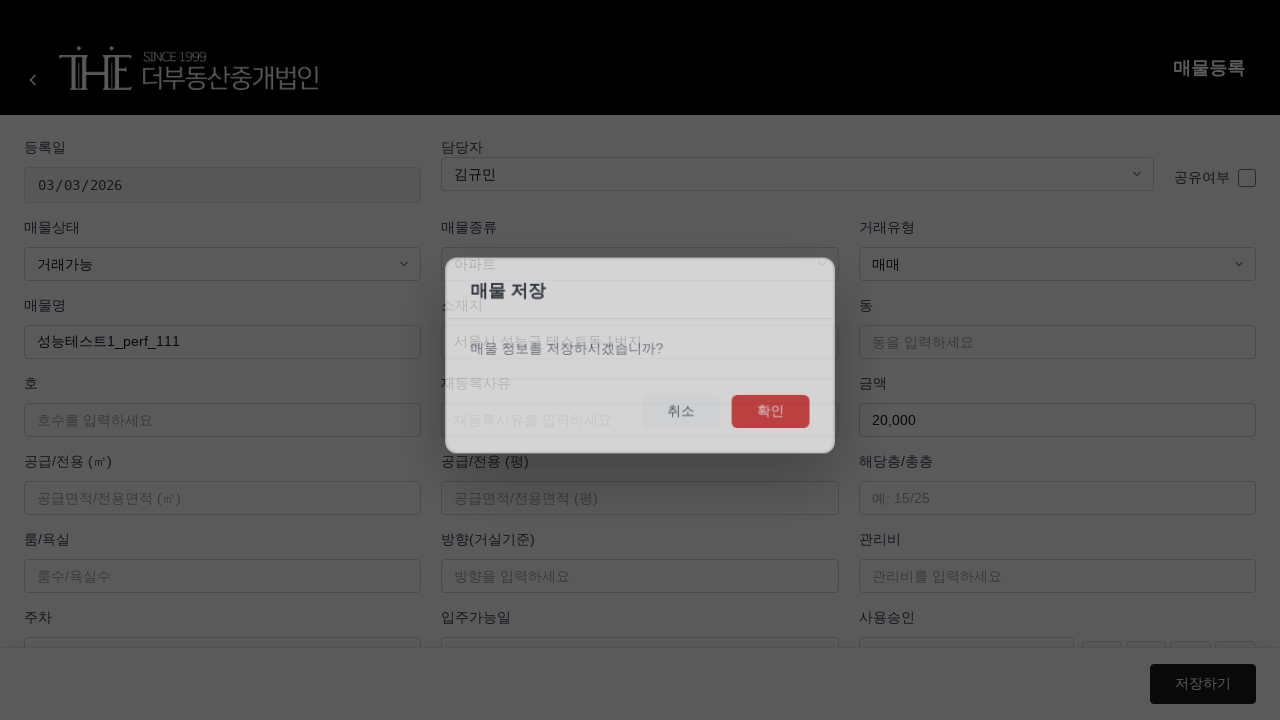

Waited 3 seconds after saving property 1
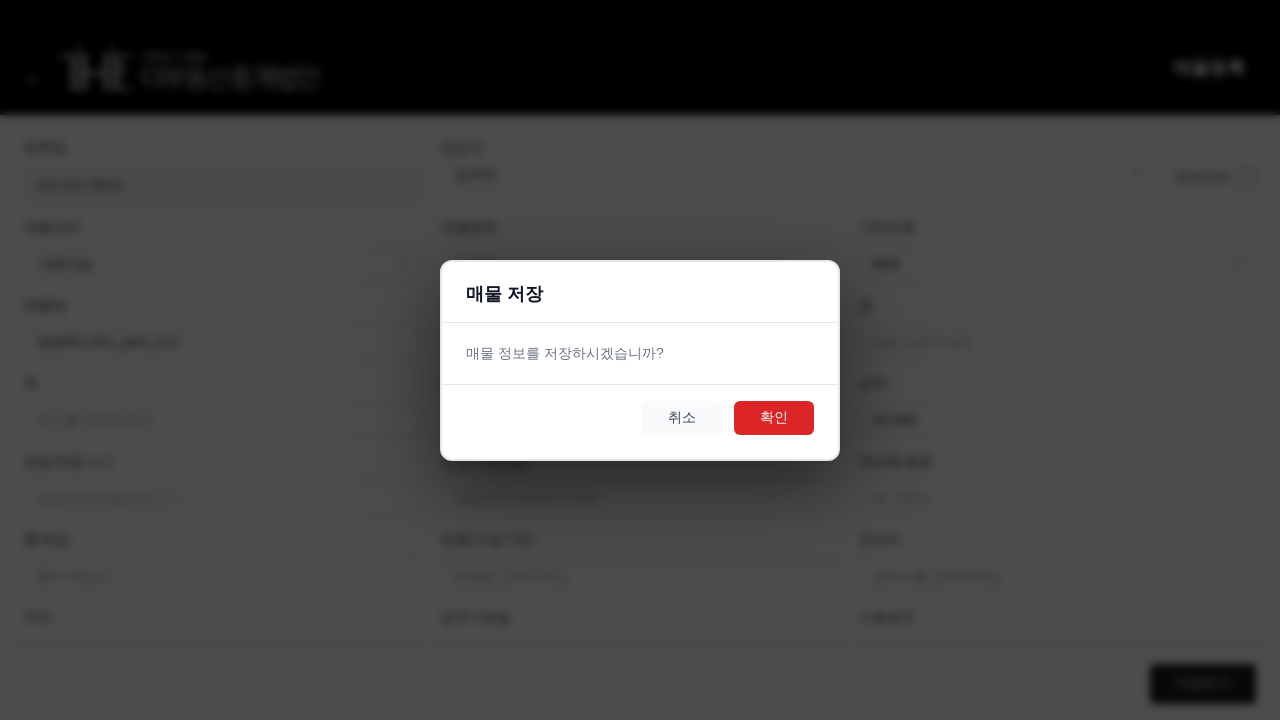

Navigated to property registration form (property 2/3)
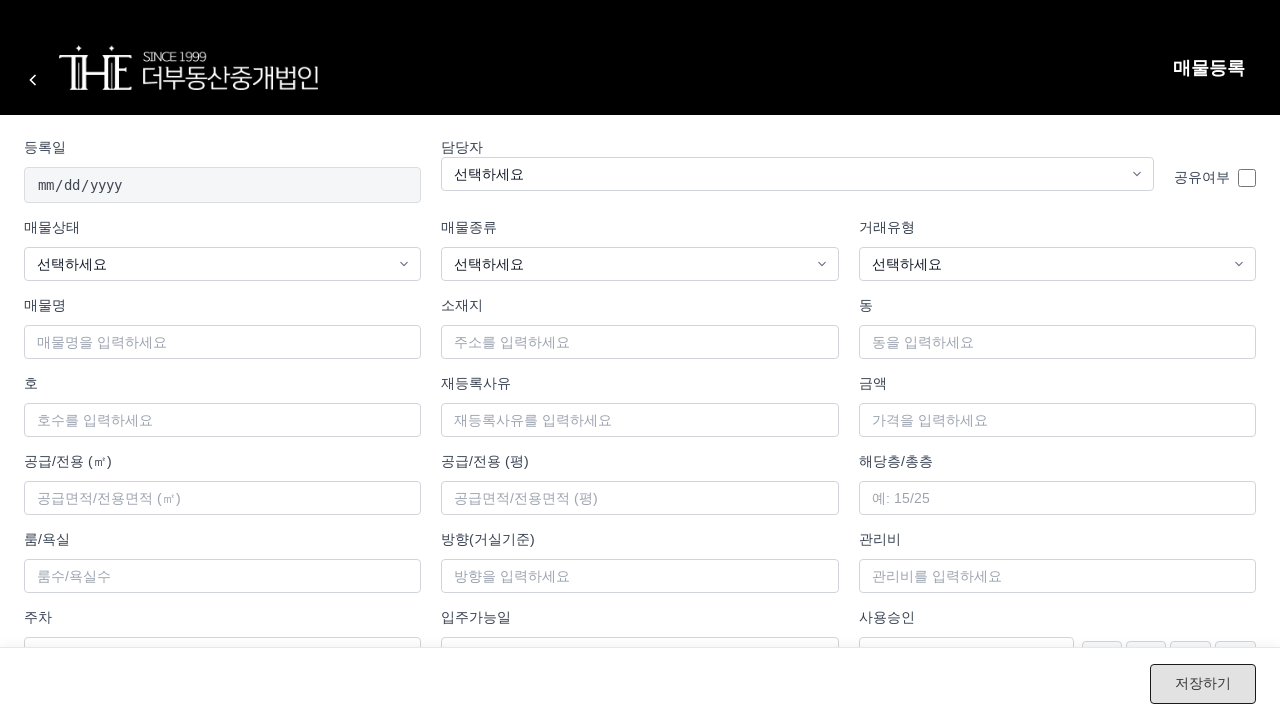

Form container loaded
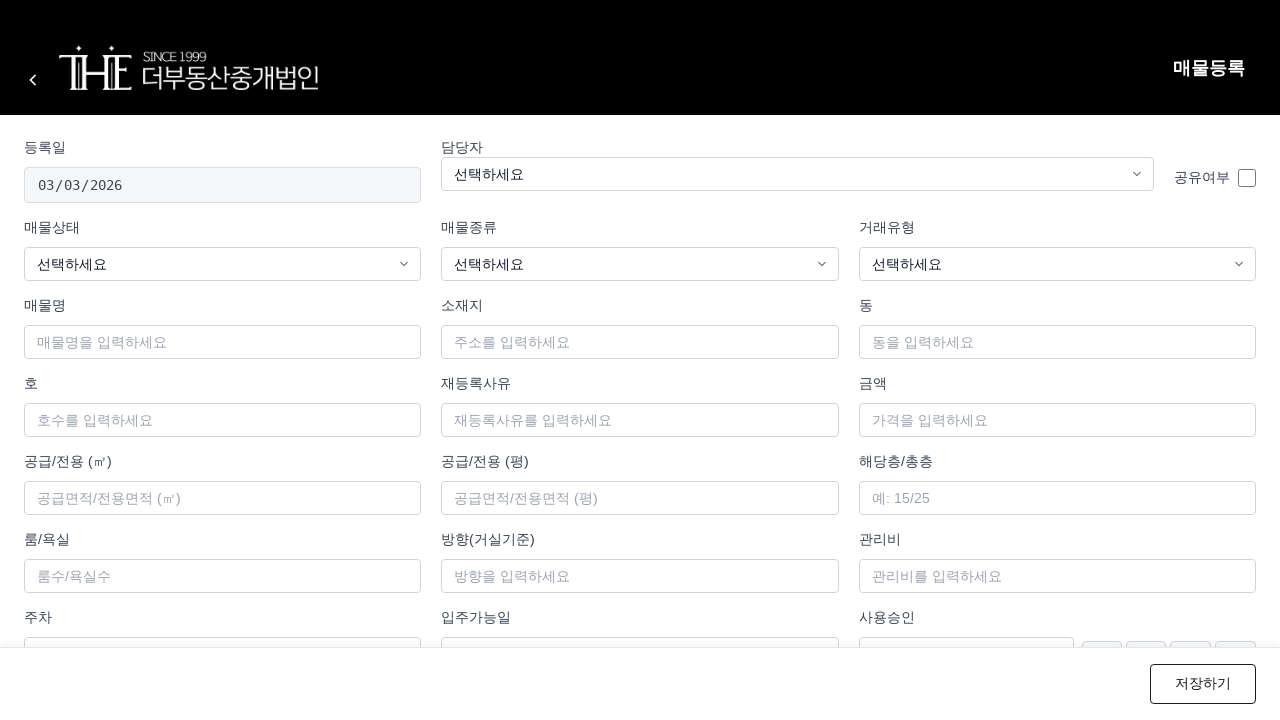

Filled property name: 성능테스트2_perf_222 on #propertyName
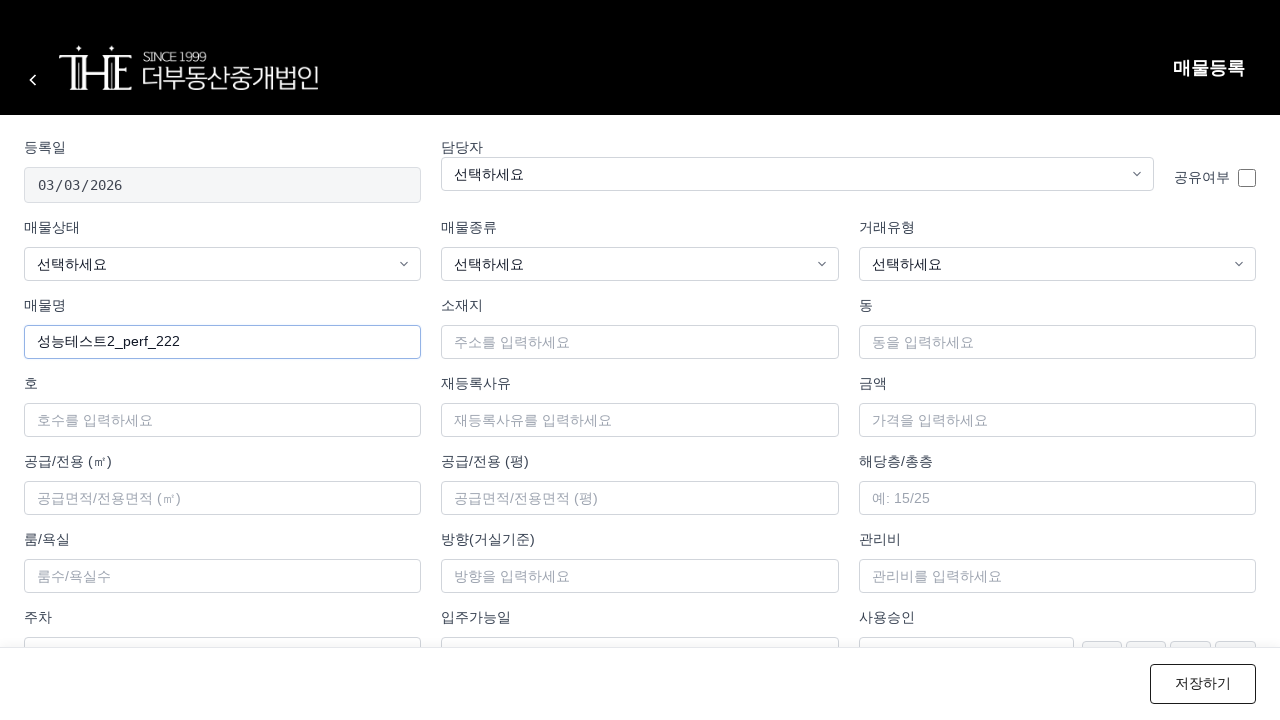

Selected manager: 김규민 on #manager
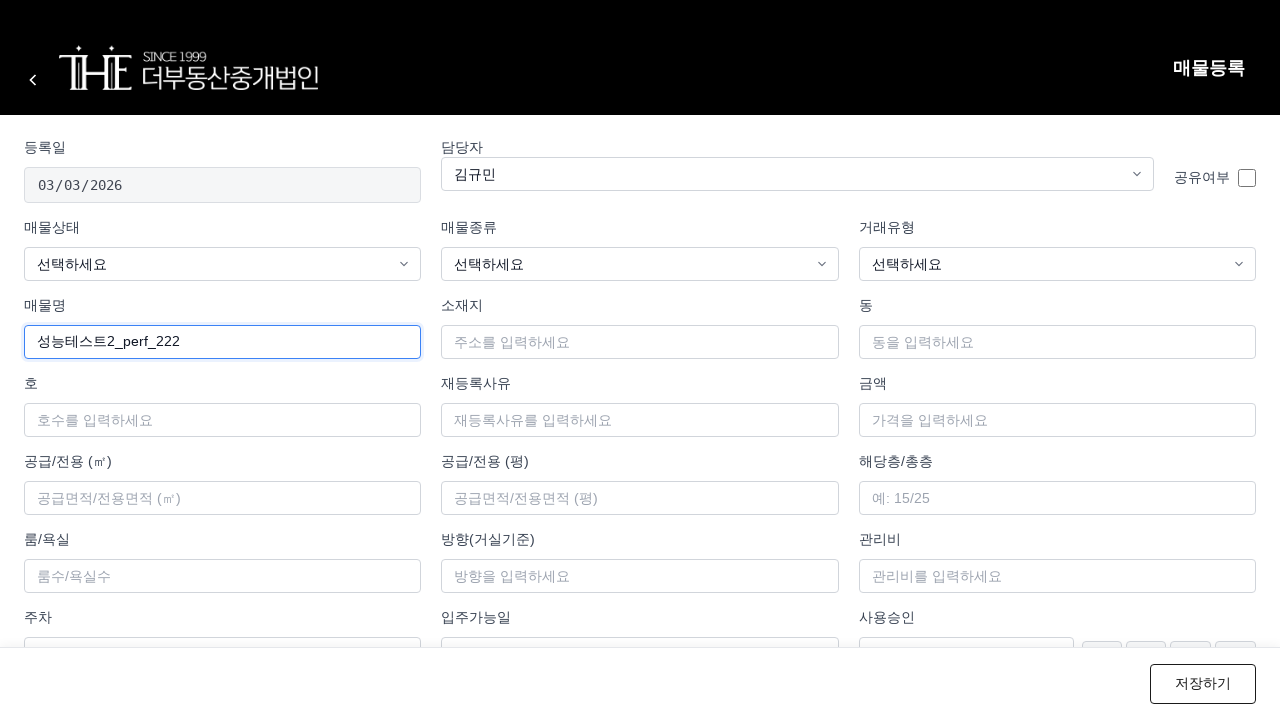

Selected status: 거래가능 on #status
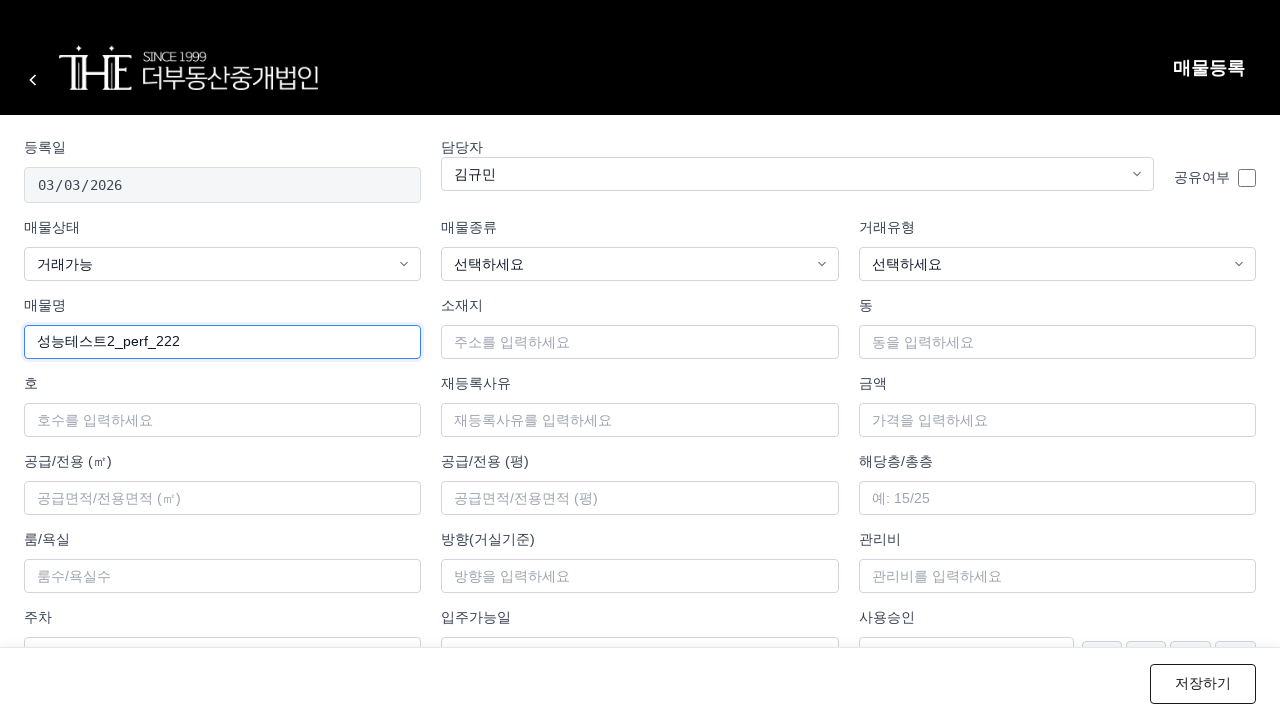

Selected property type: 아파트 on #propertyType
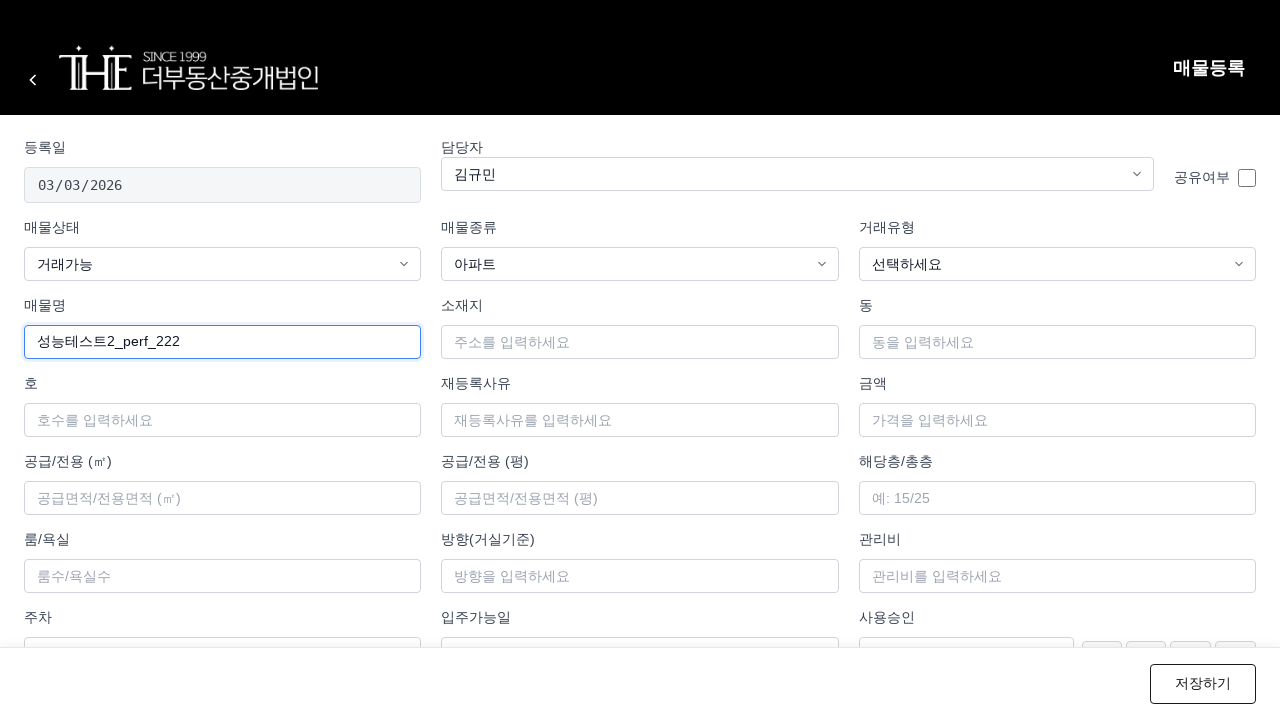

Selected trade type: 매매 on #tradeType
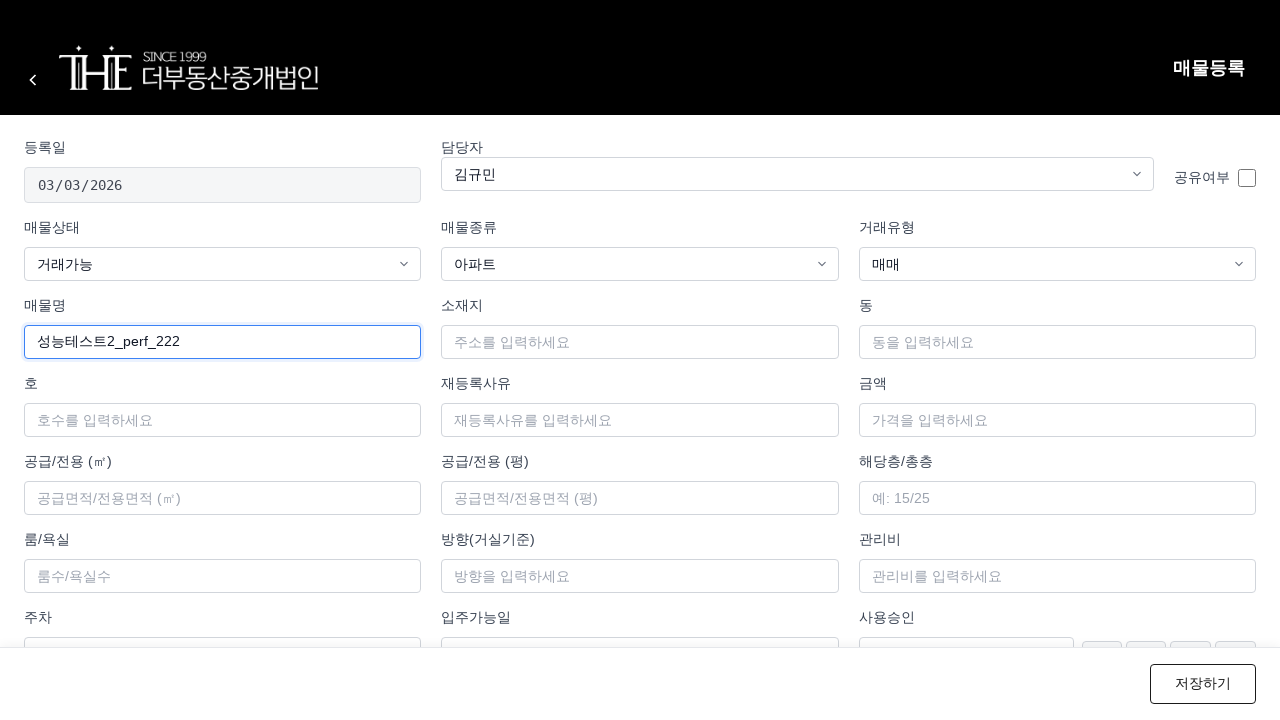

Filled address: 서울시 성능구 테스트동 2번지 on #address
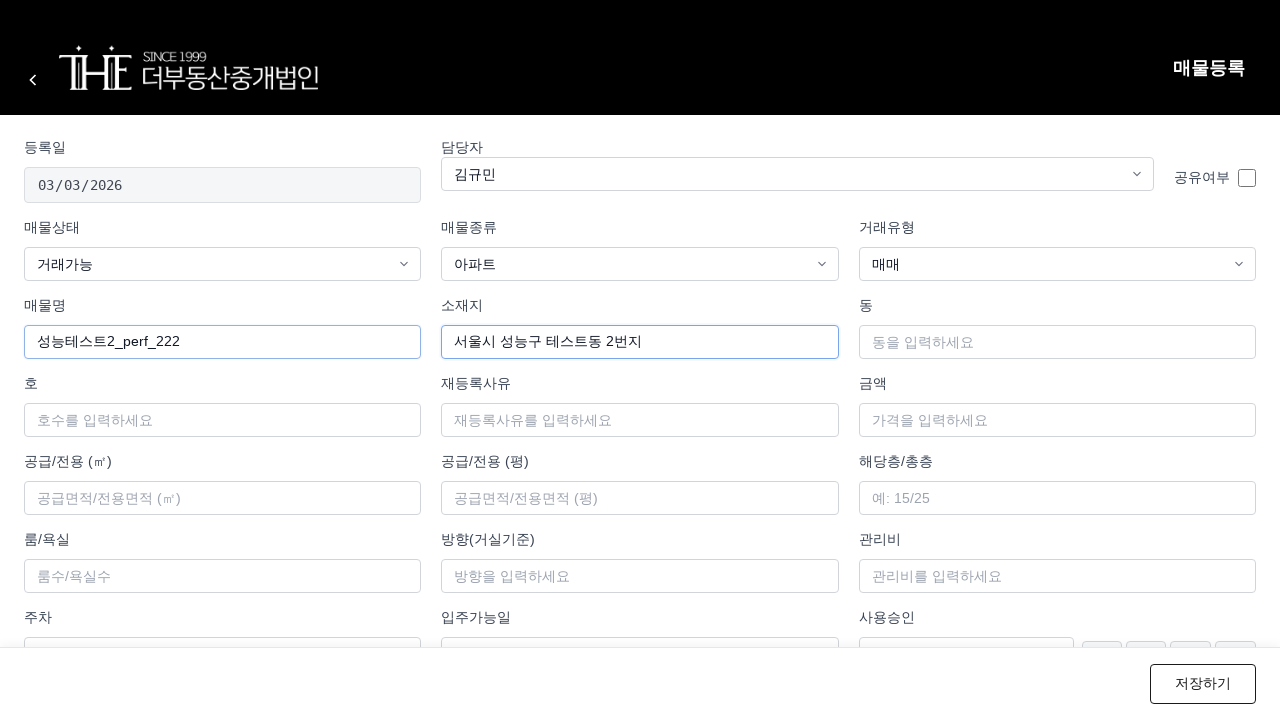

Filled price: 30,000 on #price
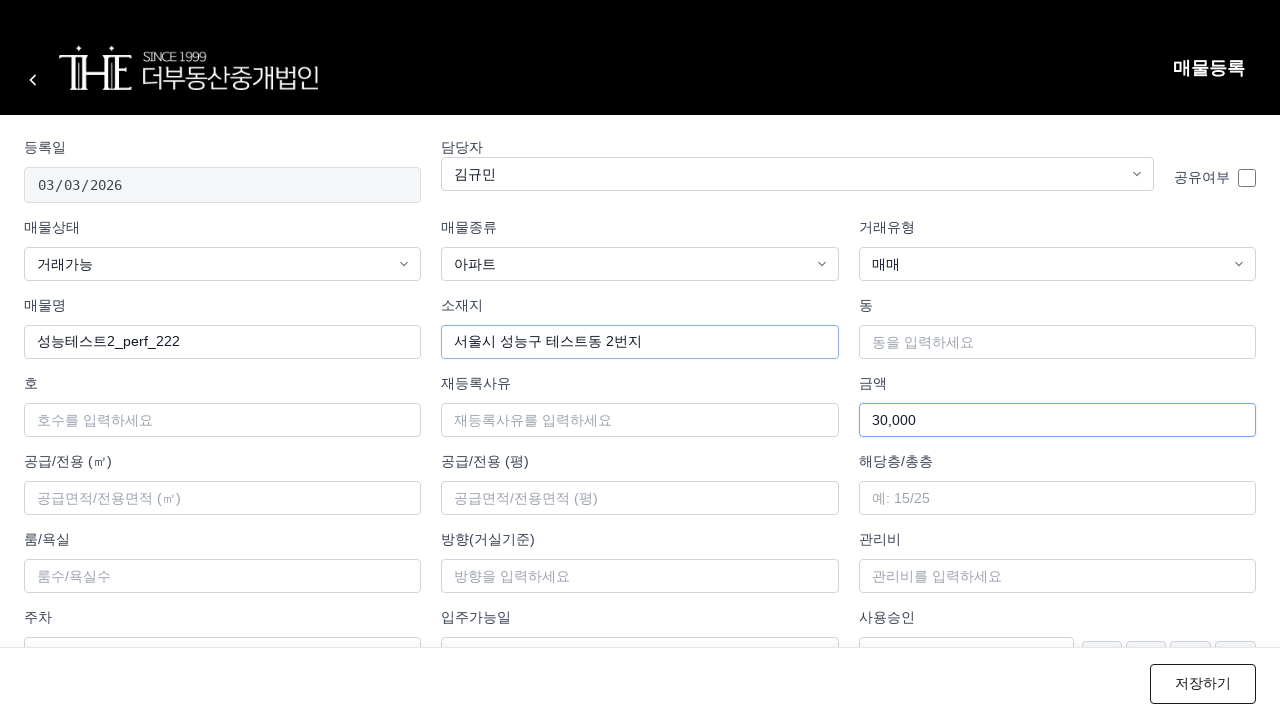

Clicked save button for property 2 at (1203, 684) on .btn-save
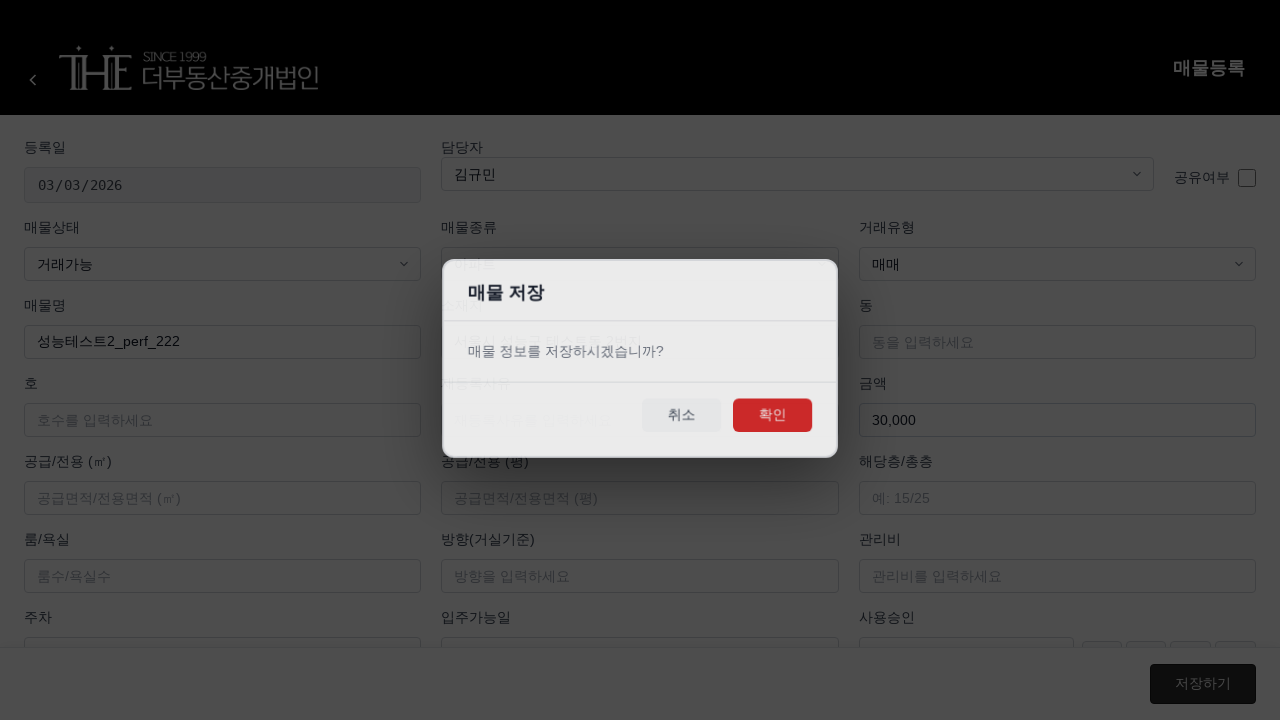

Waited 3 seconds after saving property 2
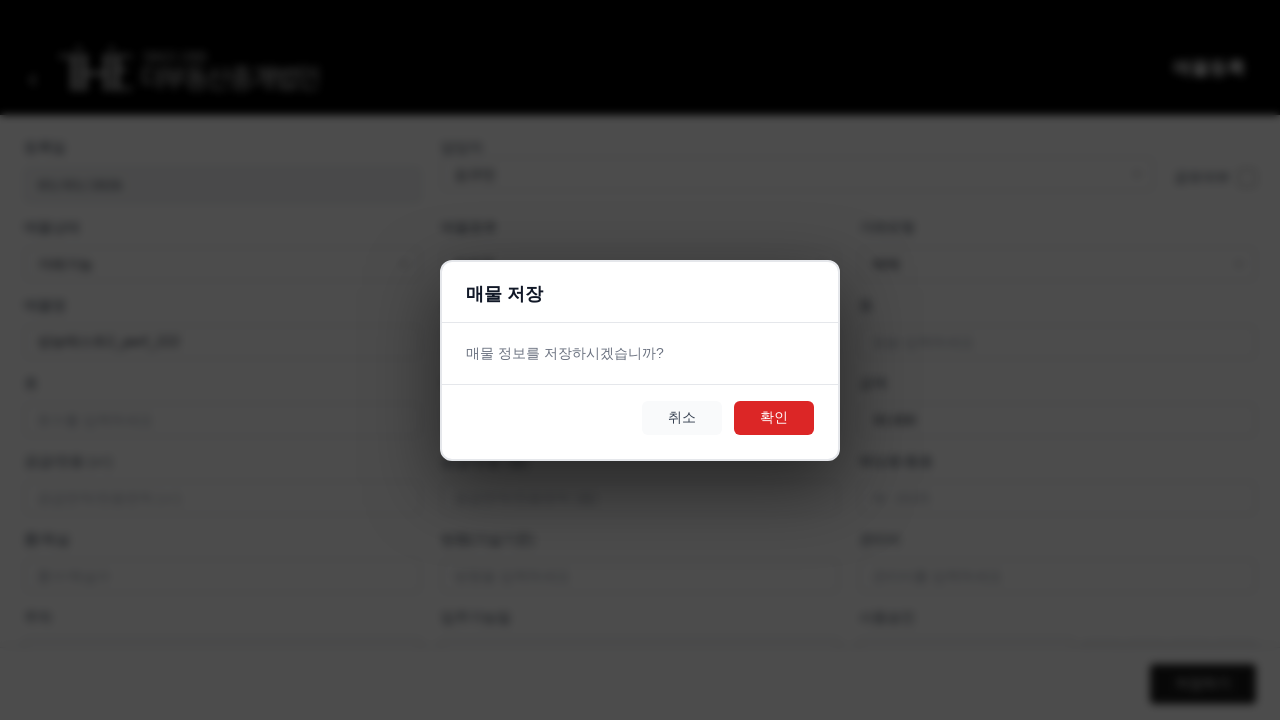

Navigated to property registration form (property 3/3)
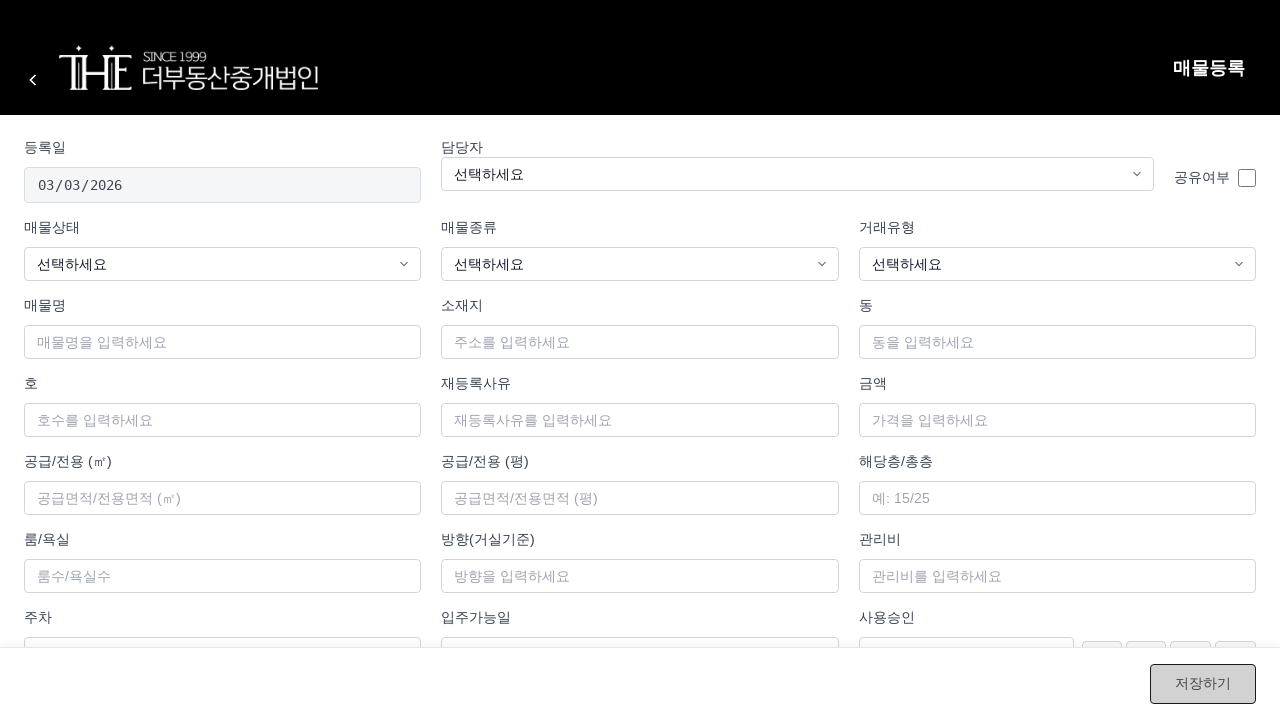

Form container loaded
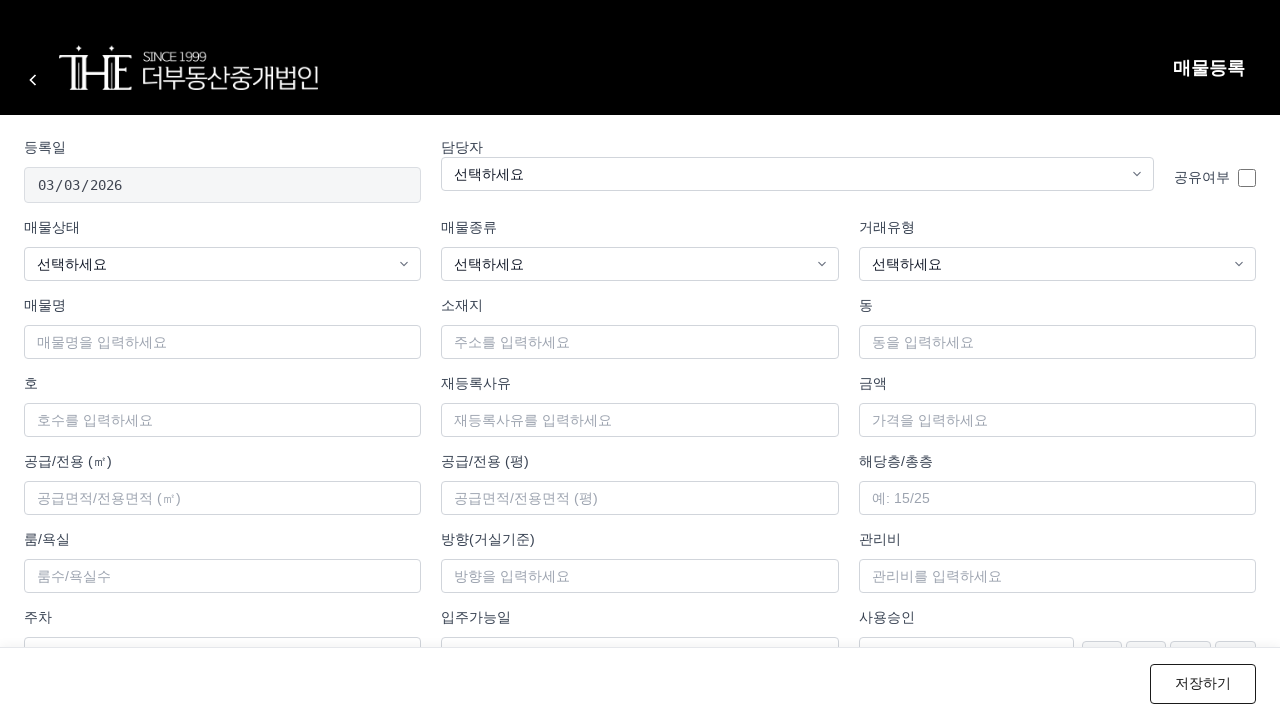

Filled property name: 성능테스트3_perf_333 on #propertyName
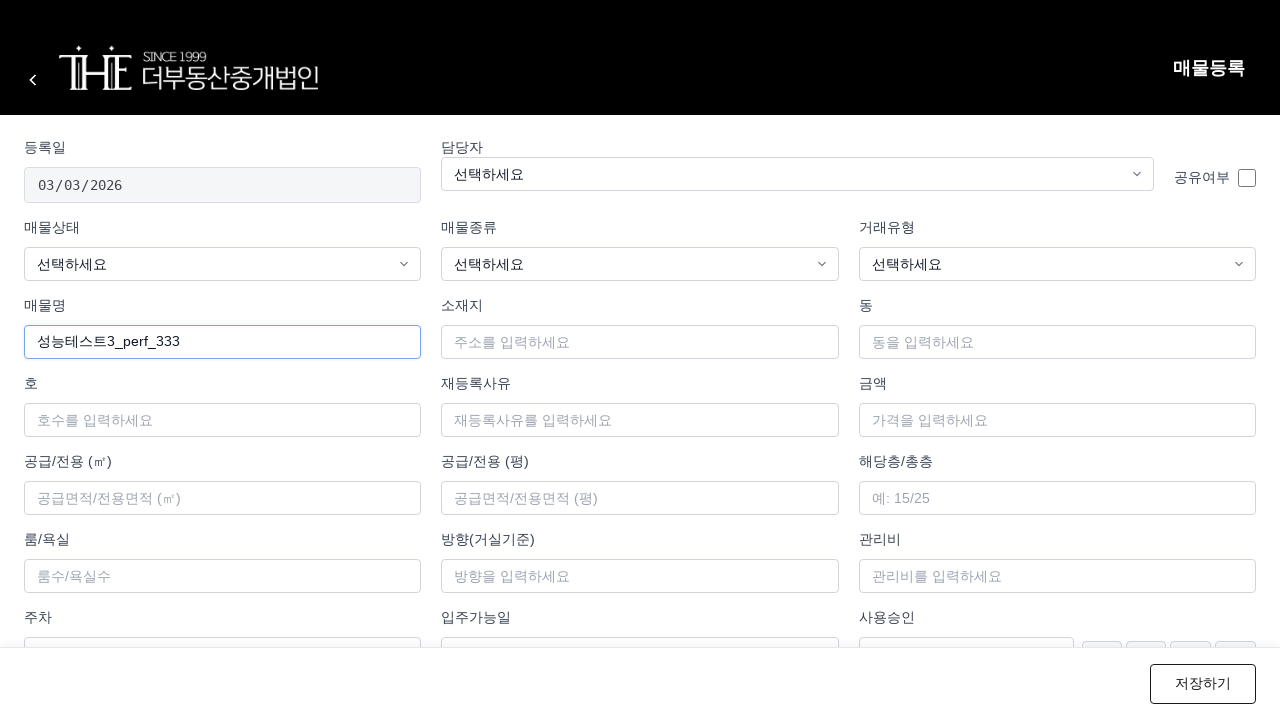

Selected manager: 김규민 on #manager
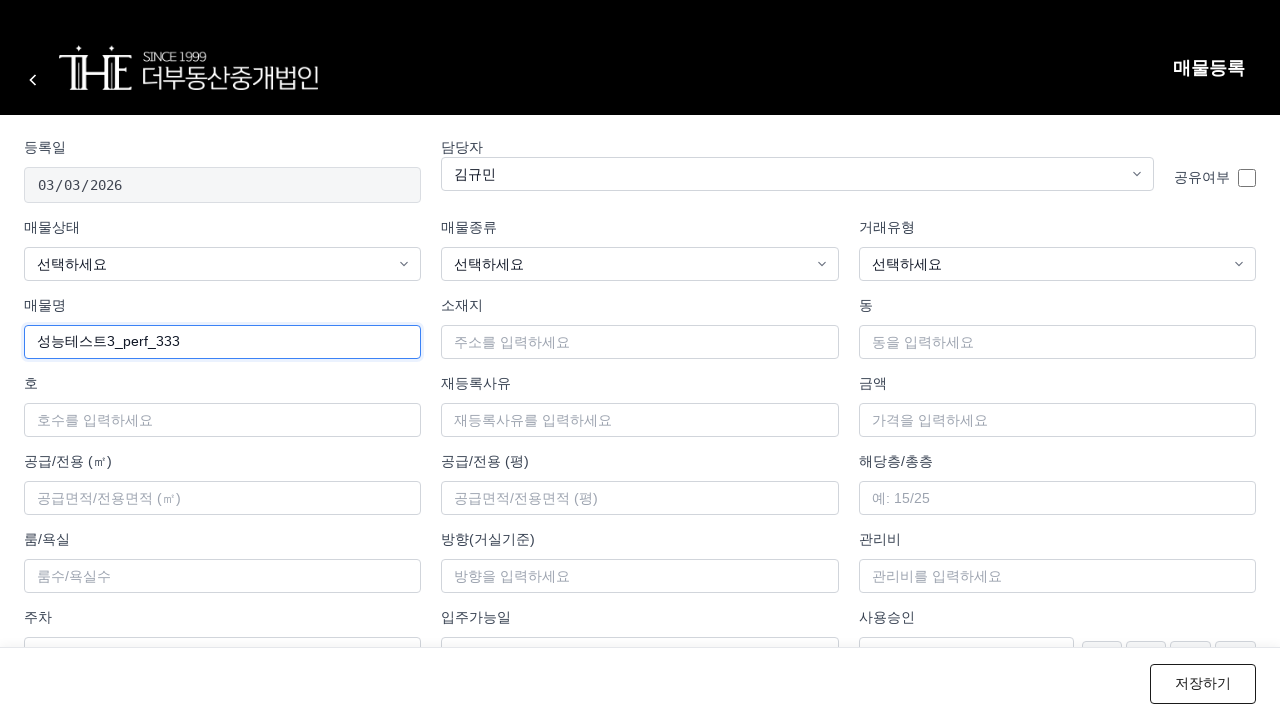

Selected status: 거래가능 on #status
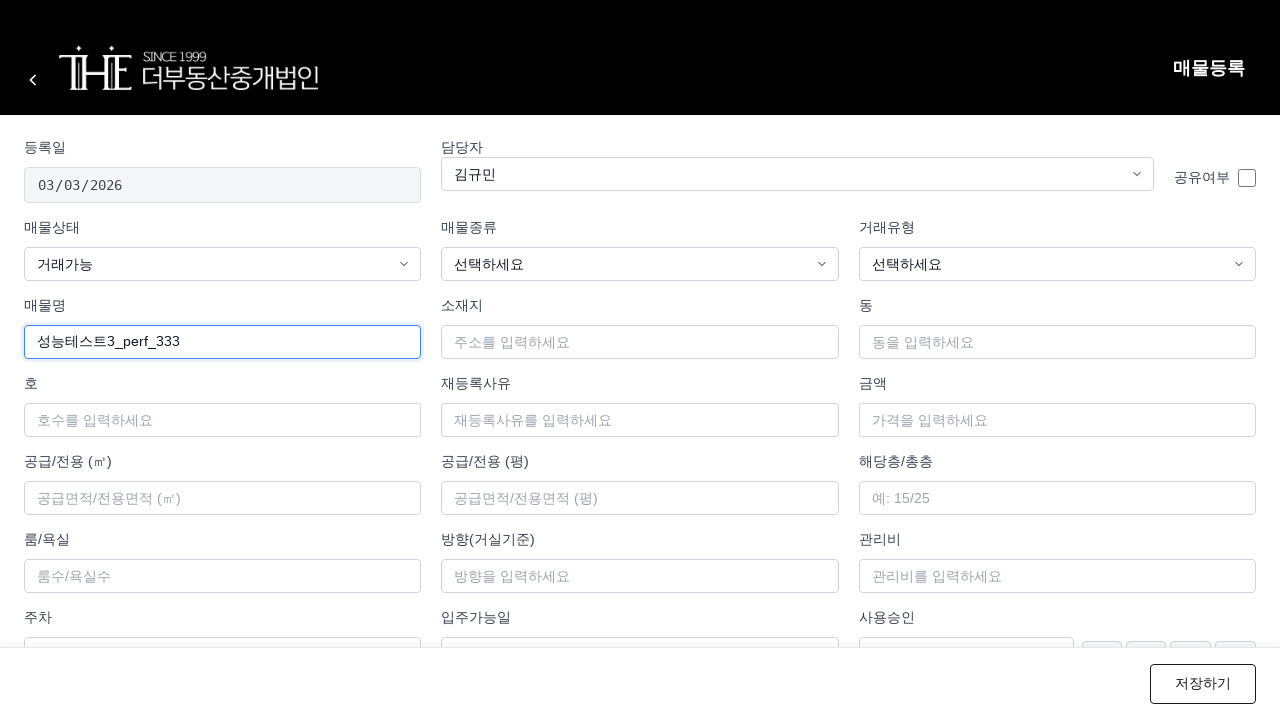

Selected property type: 아파트 on #propertyType
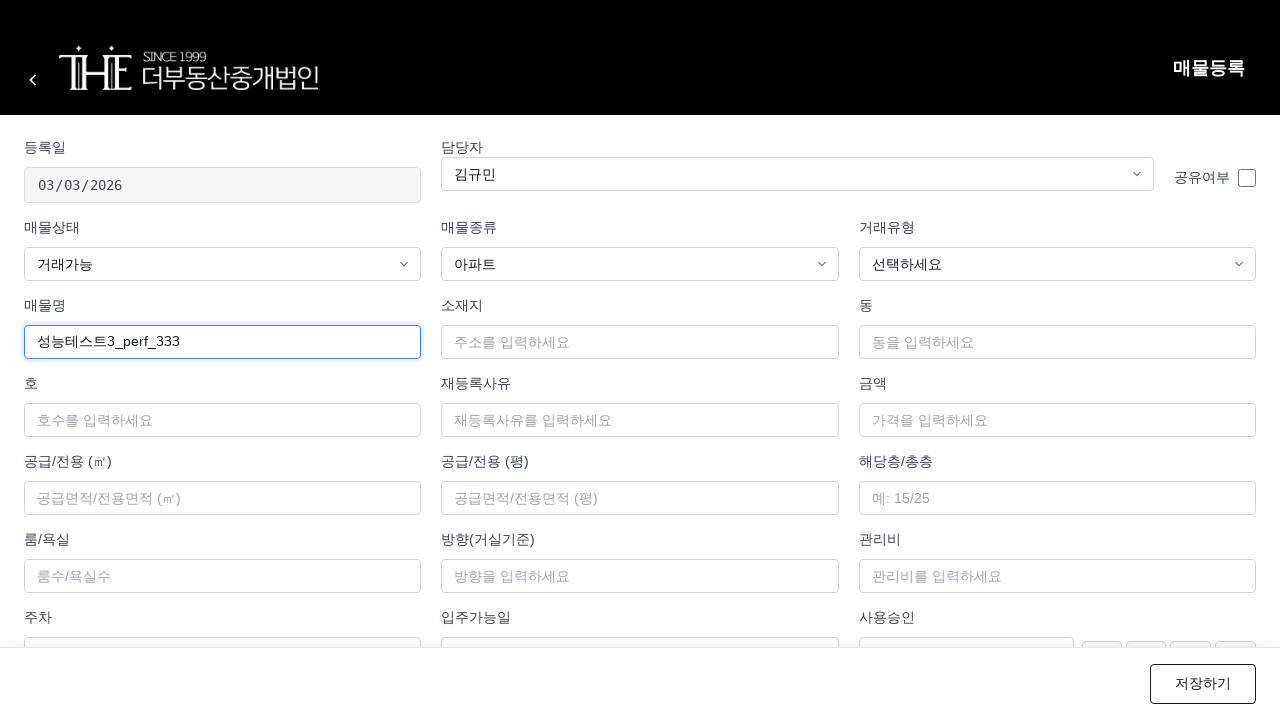

Selected trade type: 매매 on #tradeType
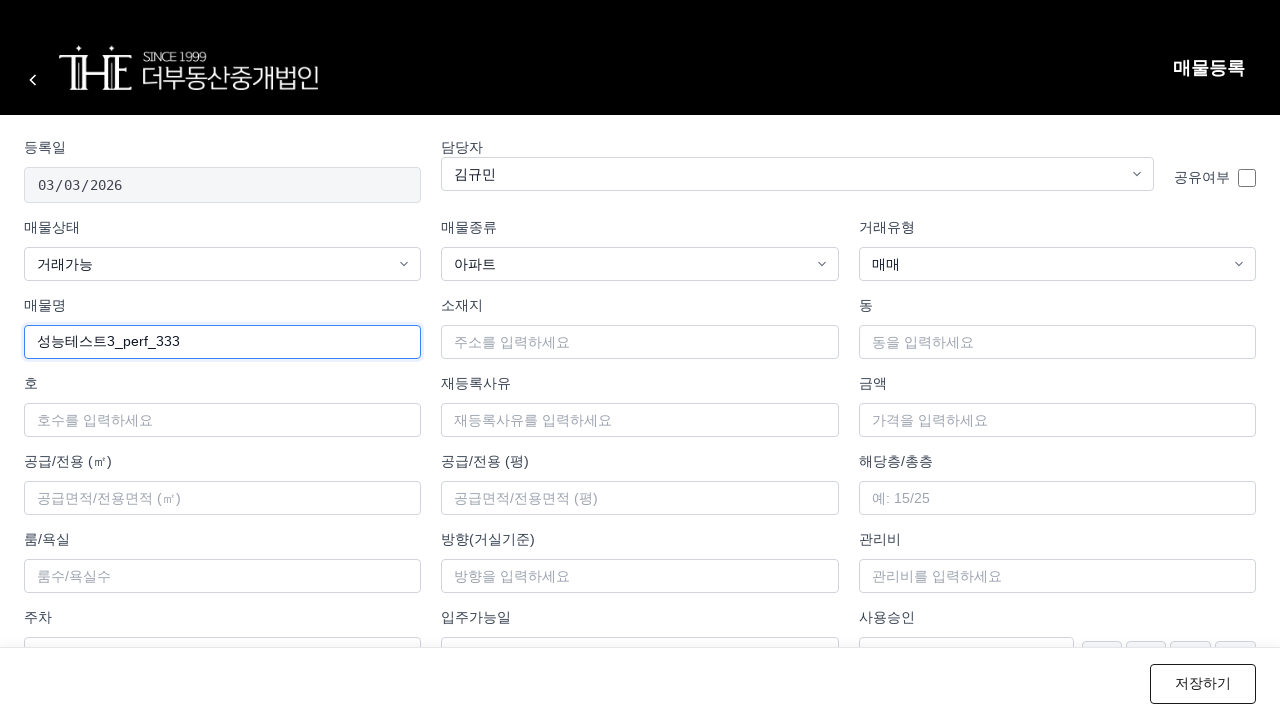

Filled address: 서울시 성능구 테스트동 3번지 on #address
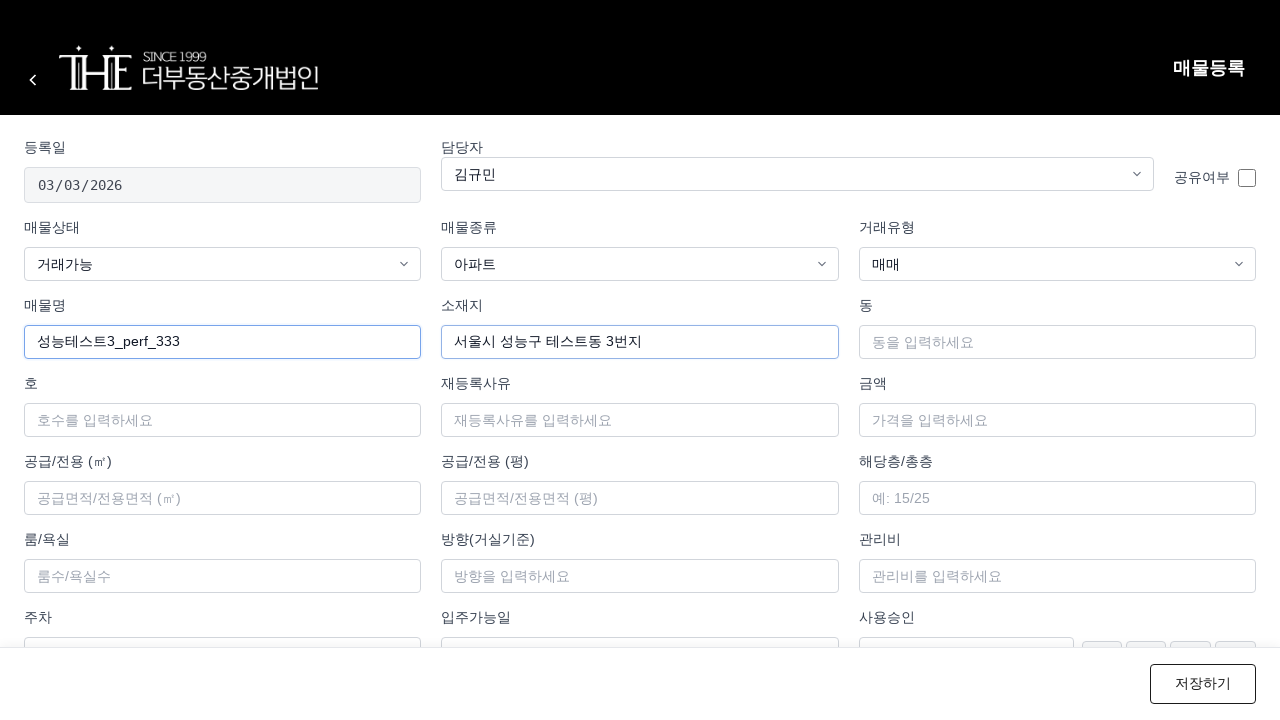

Filled price: 40,000 on #price
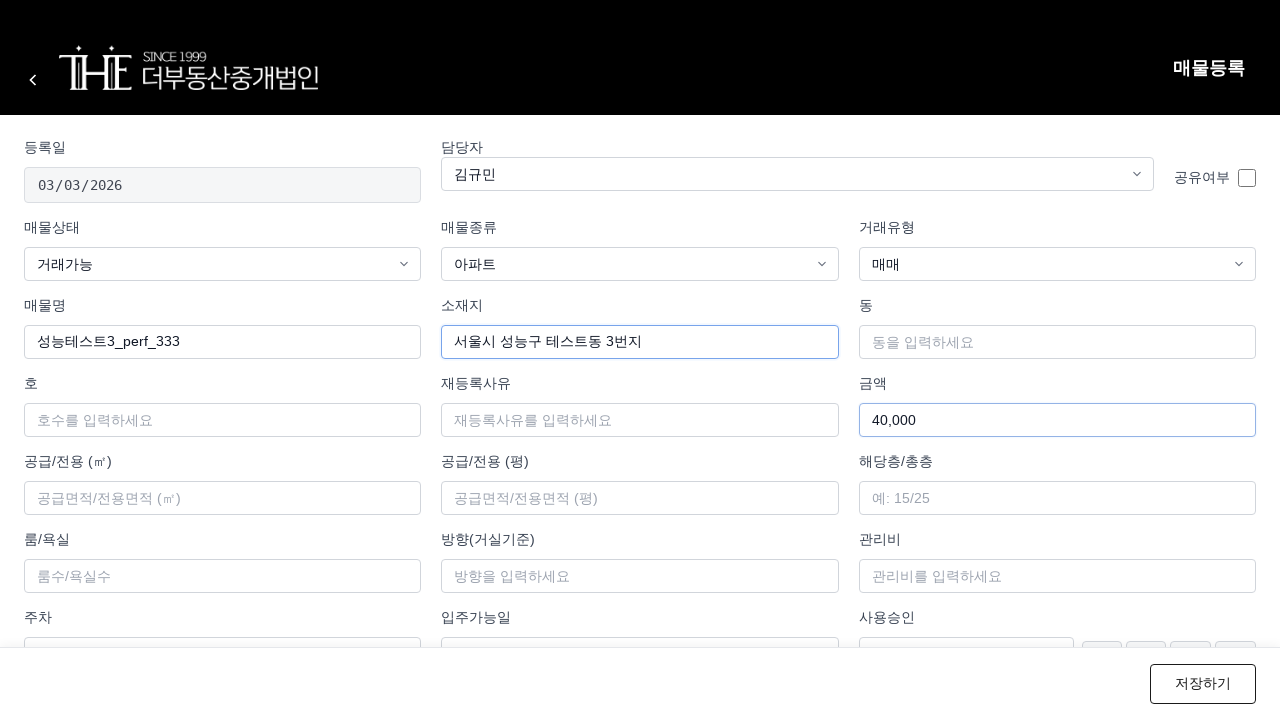

Clicked save button for property 3 at (1203, 684) on .btn-save
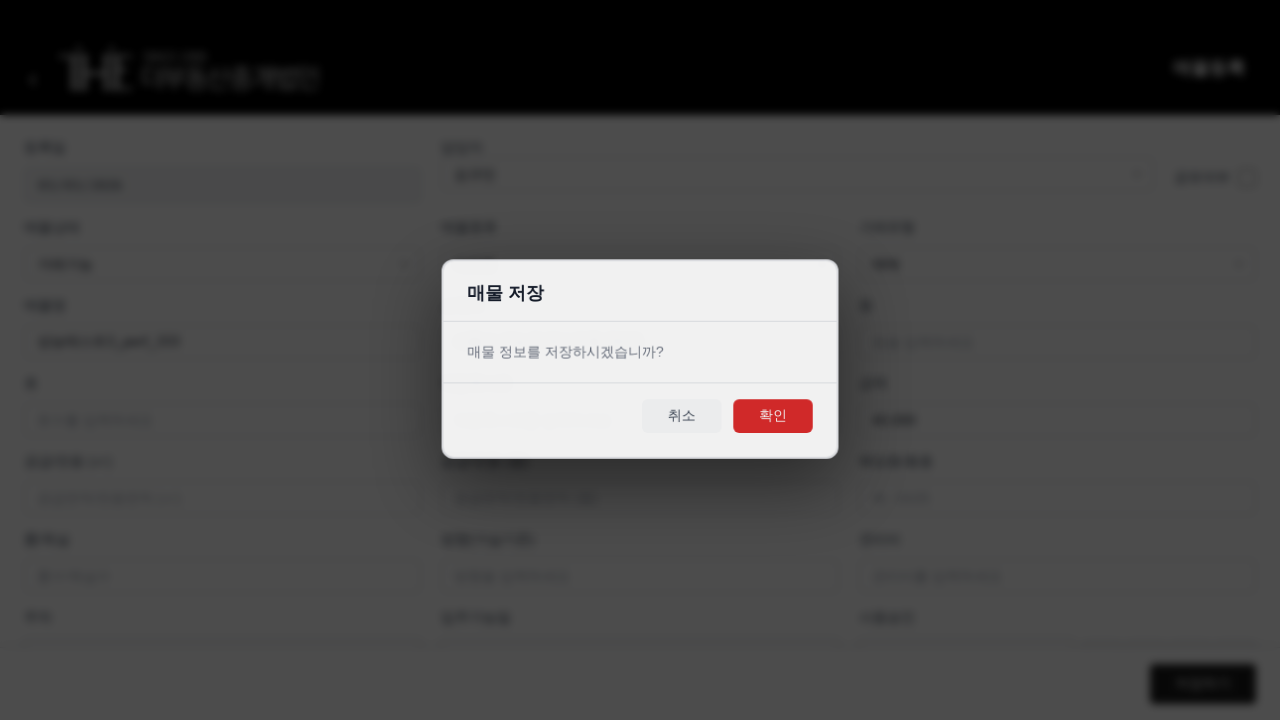

Waited 3 seconds after saving property 3
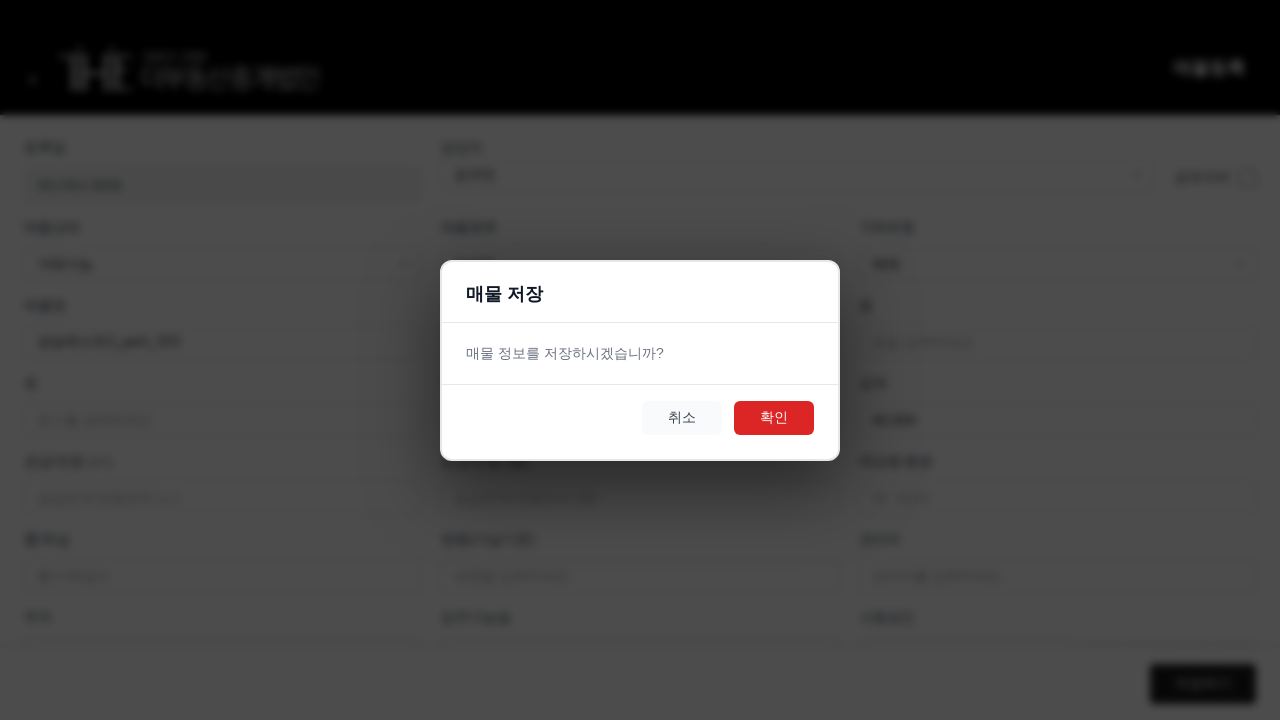

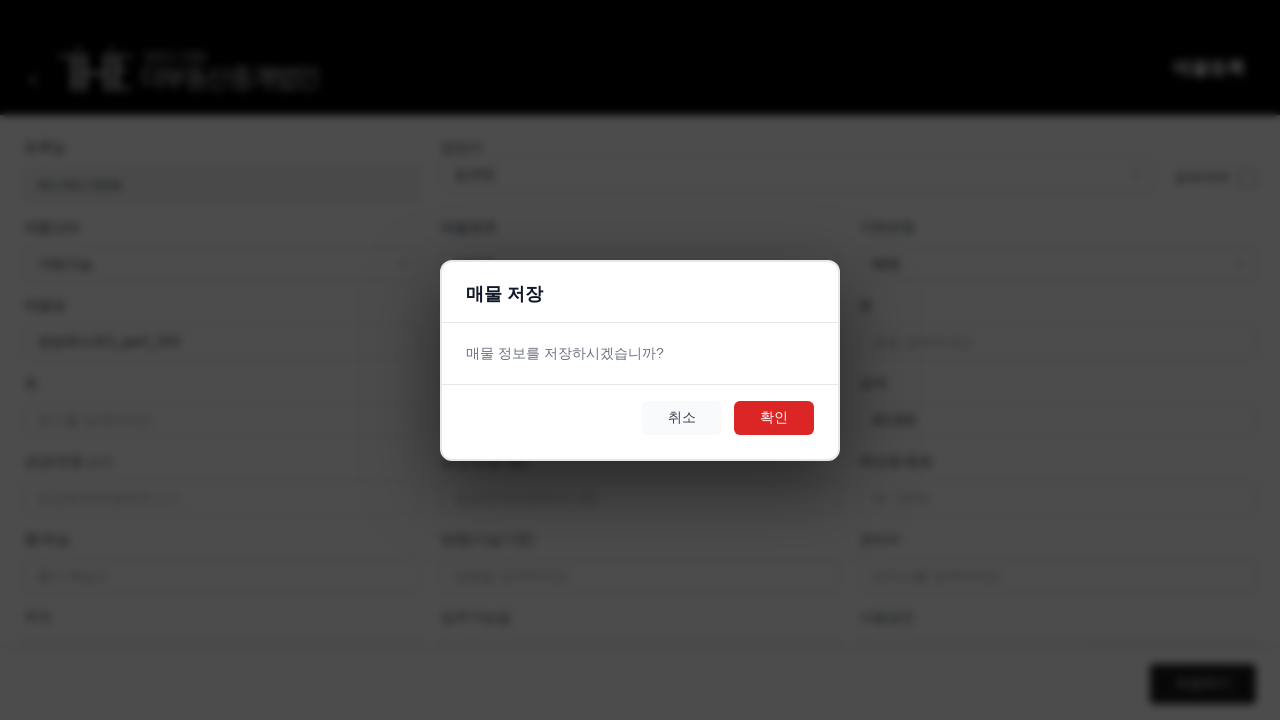